Tests mouse over interaction by hovering and double-clicking a link

Starting URL: http://uitestingplayground.com/

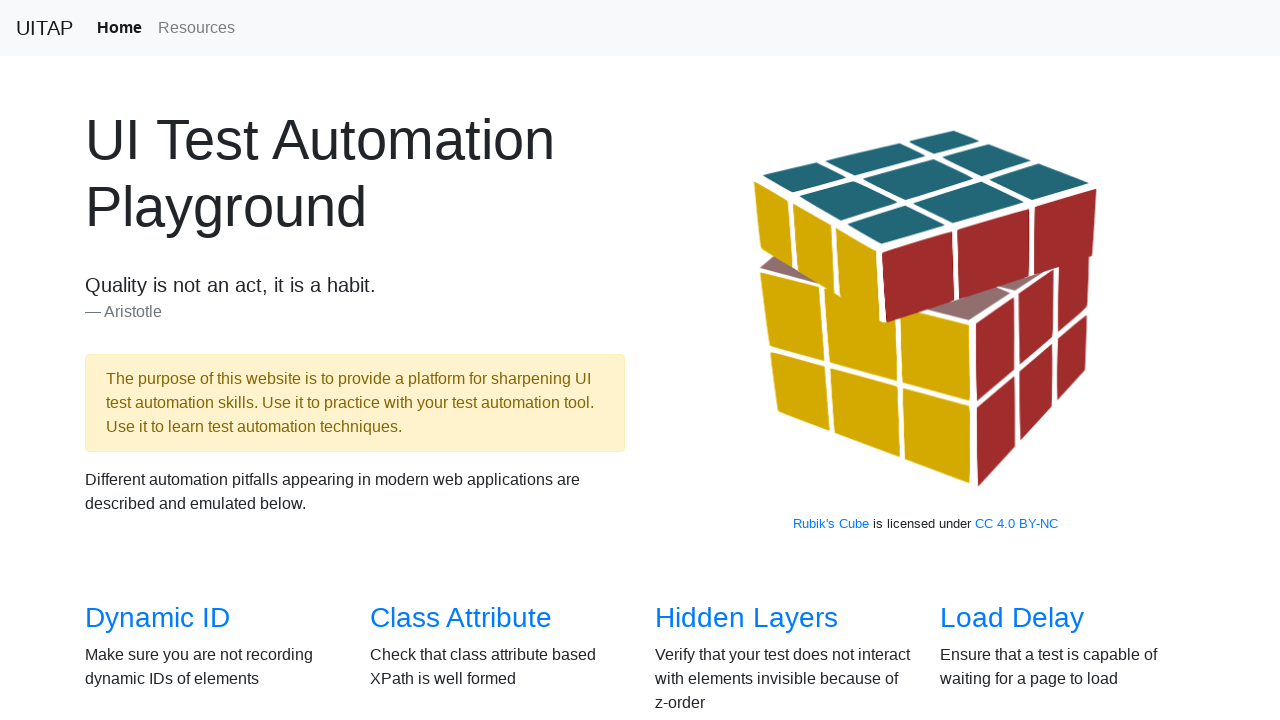

Navigated to UITestingPlayground home page
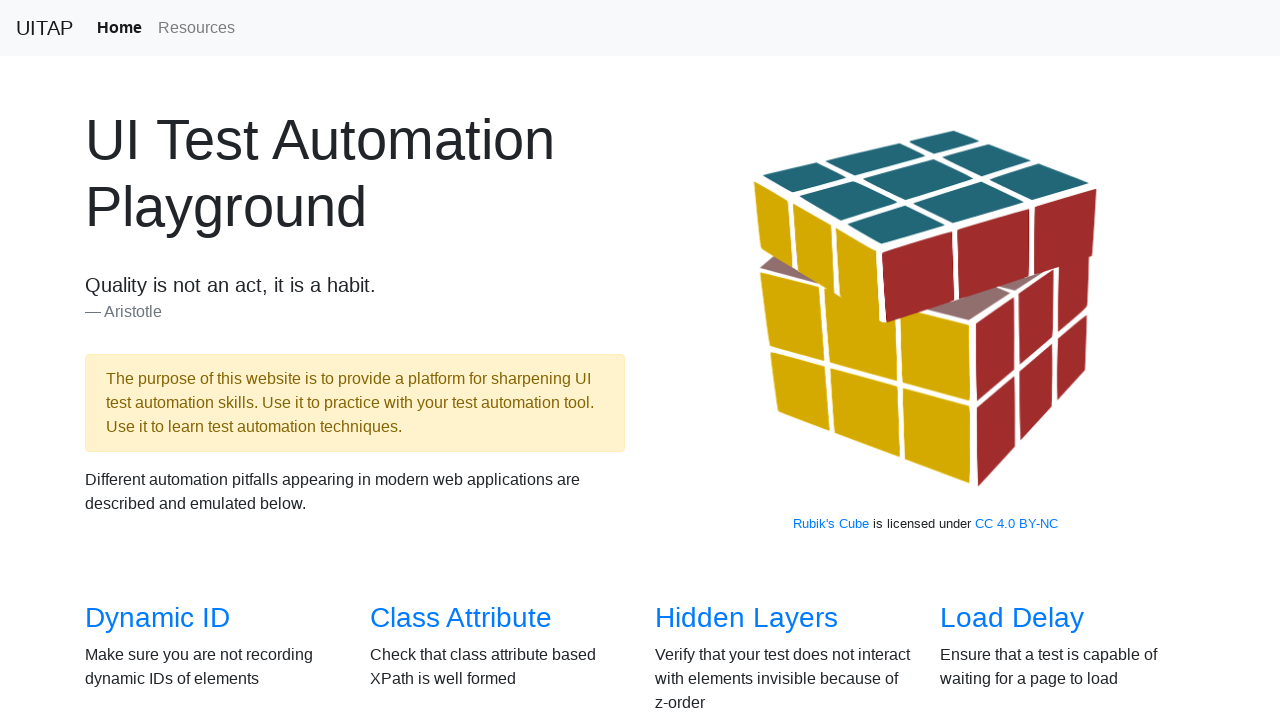

Clicked on Mouse Over link at (732, 360) on internal:role=link[name="Mouse Over"i]
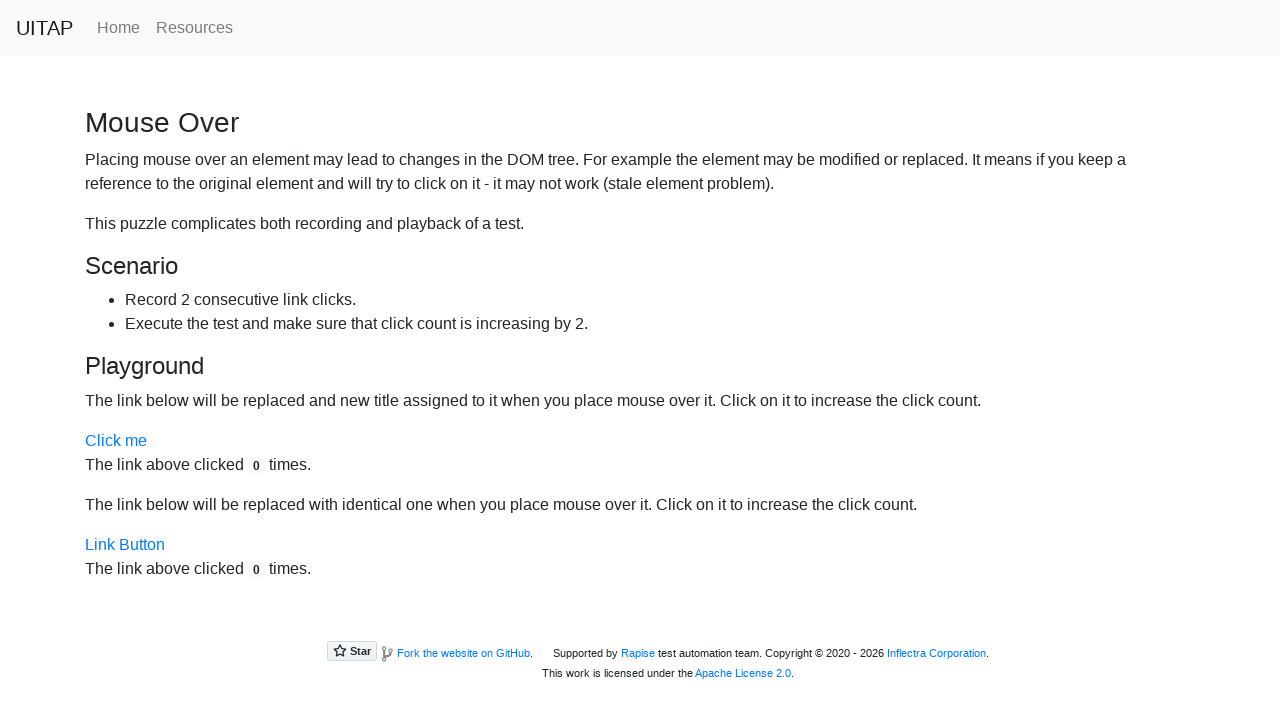

Hovered over the clickable link at (116, 441) on internal:attr=[title="Click me"i]
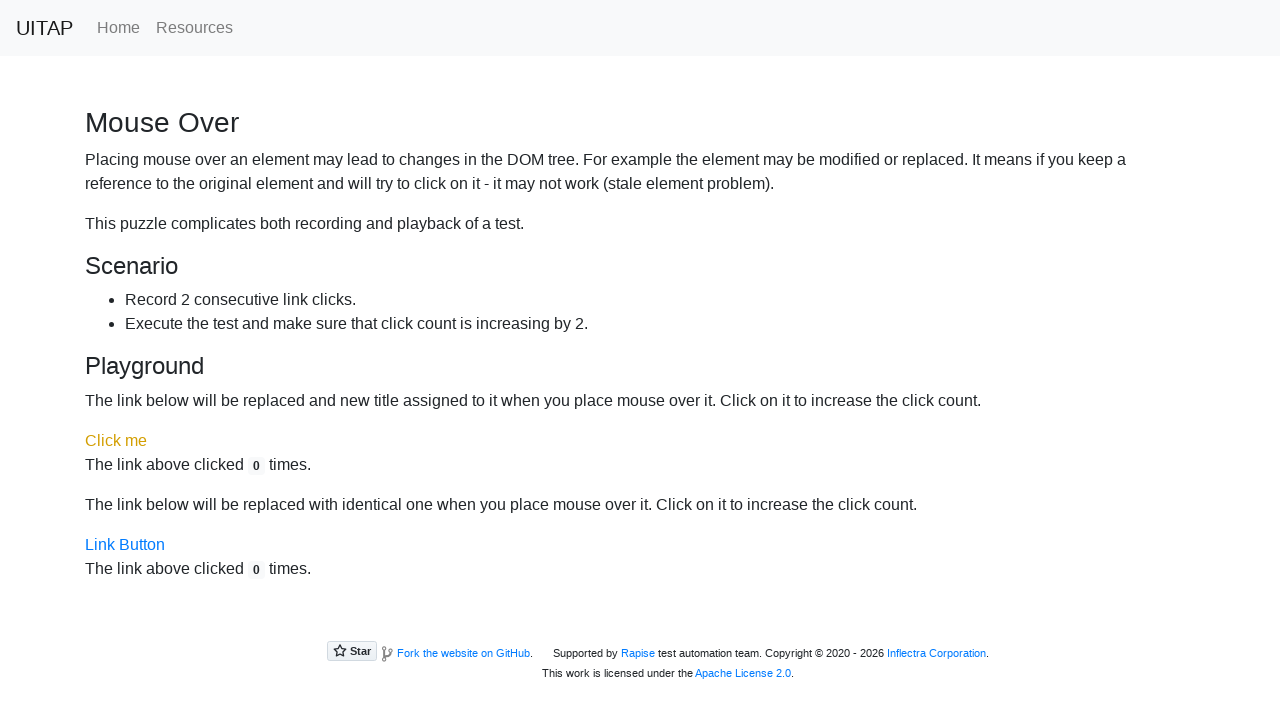

Double-clicked the active link at (116, 441) on internal:attr=[title="Active Link"i]
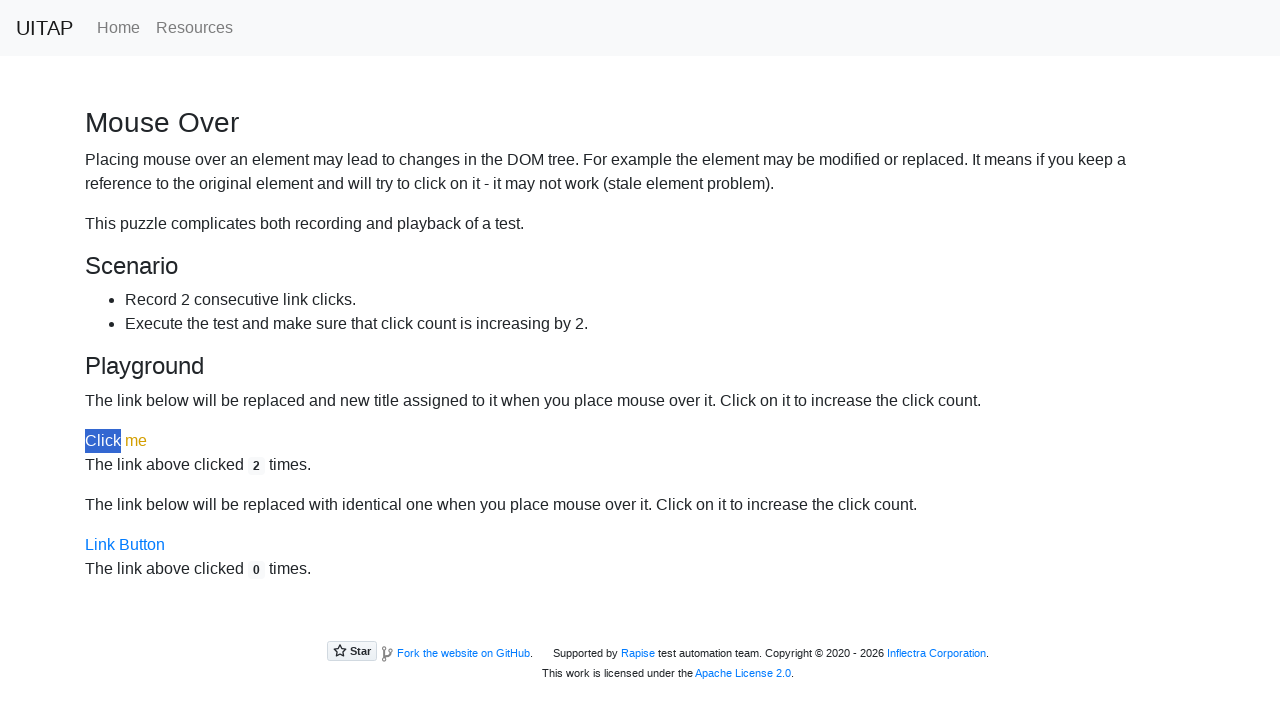

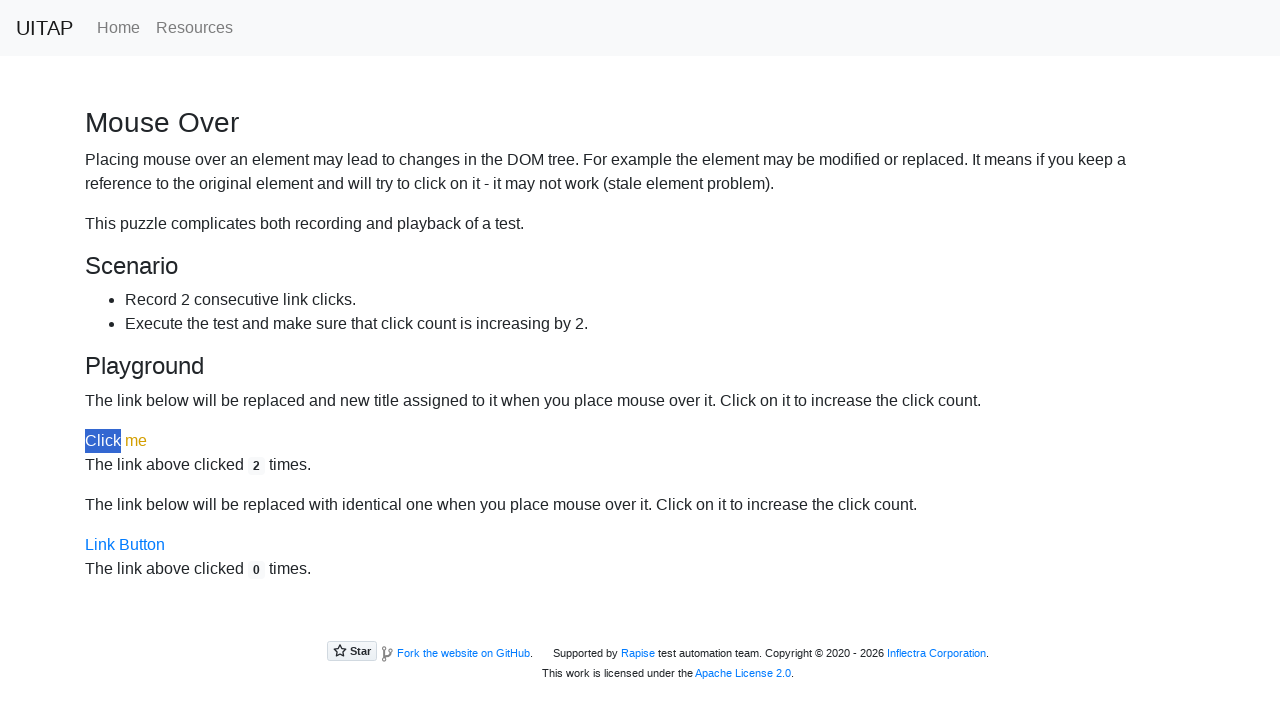